Tests a math puzzle page by reading two numbers displayed on the page, calculating their sum, selecting the correct answer from a dropdown menu, and clicking the submit button.

Starting URL: http://suninjuly.github.io/selects1.html

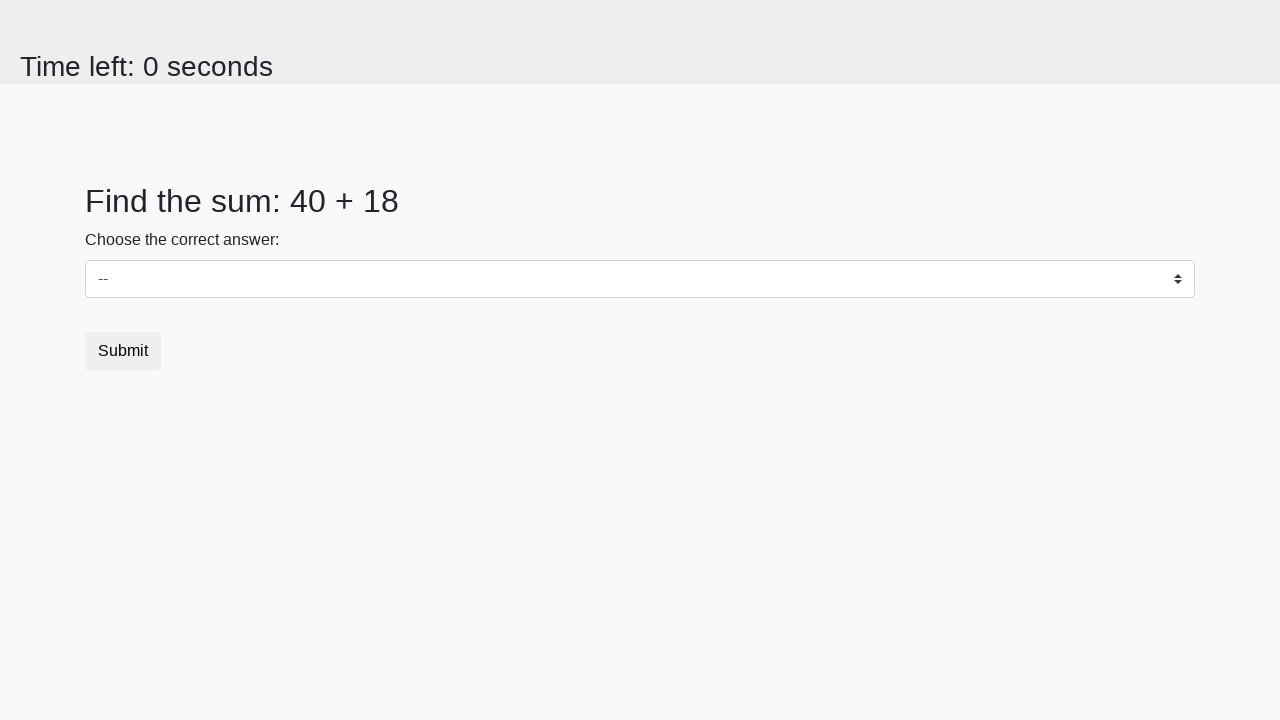

Read first number from page
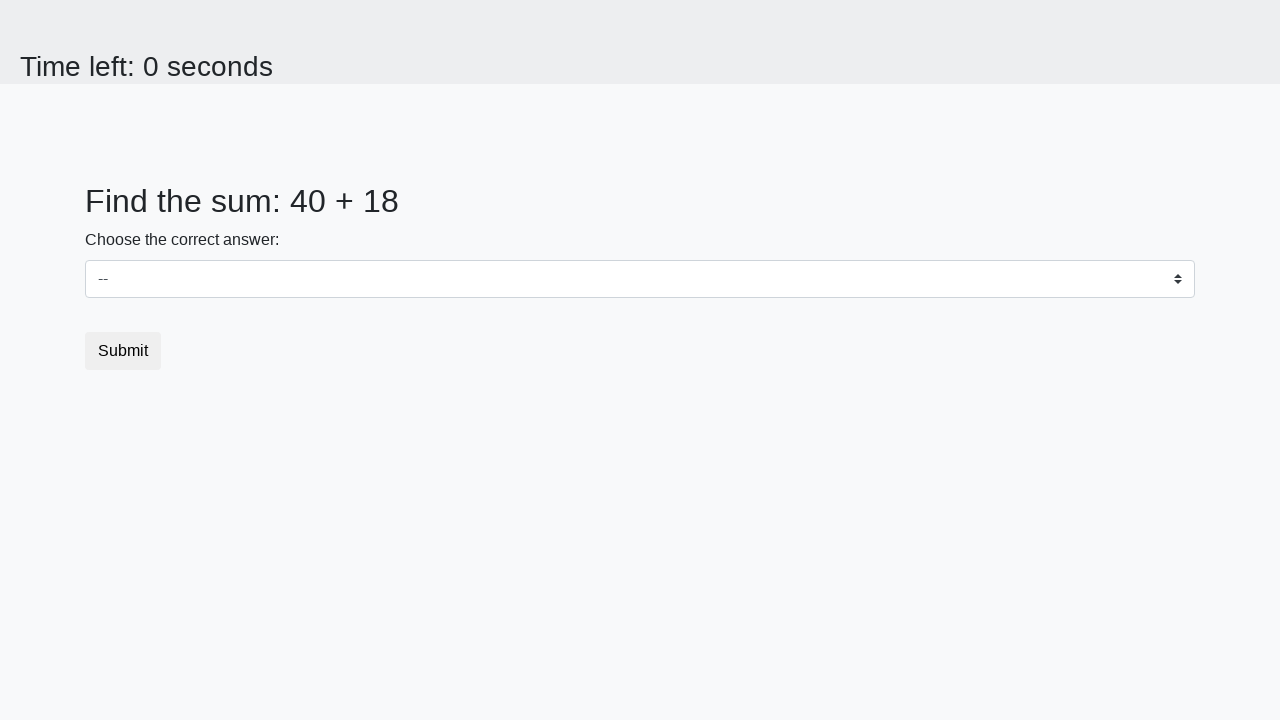

Read second number from page
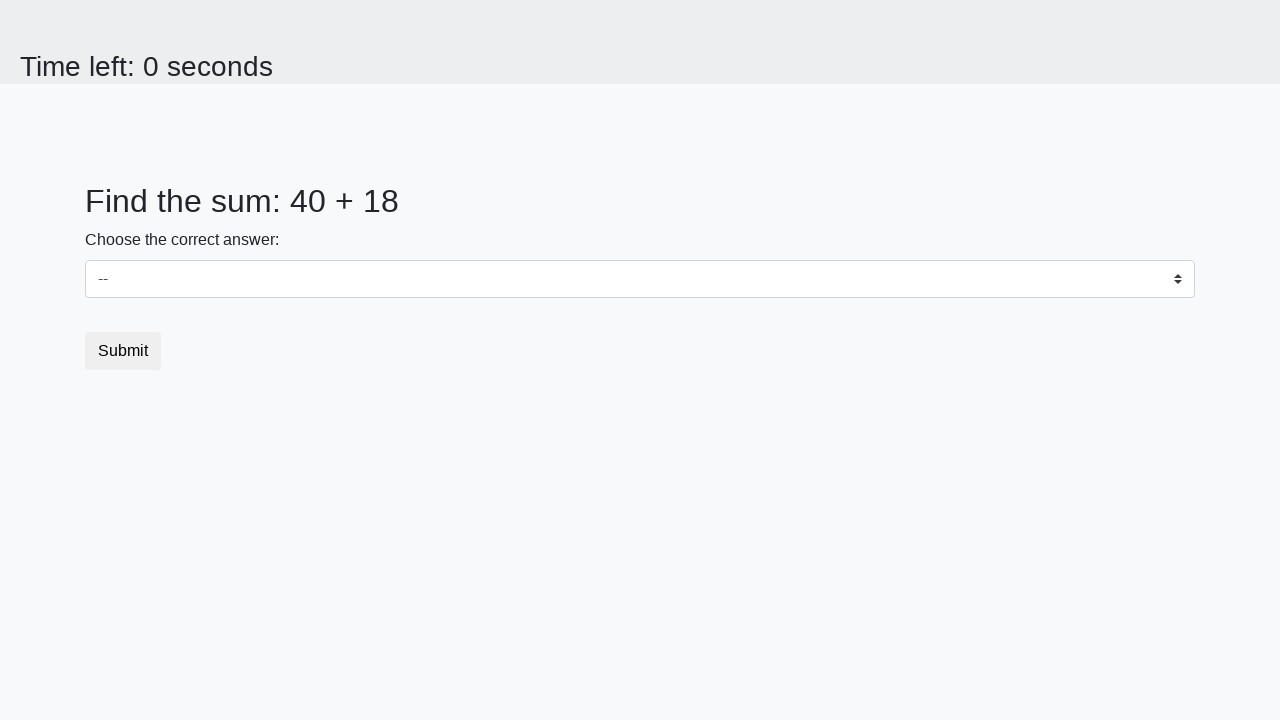

Calculated sum: 40 + 18 = 58
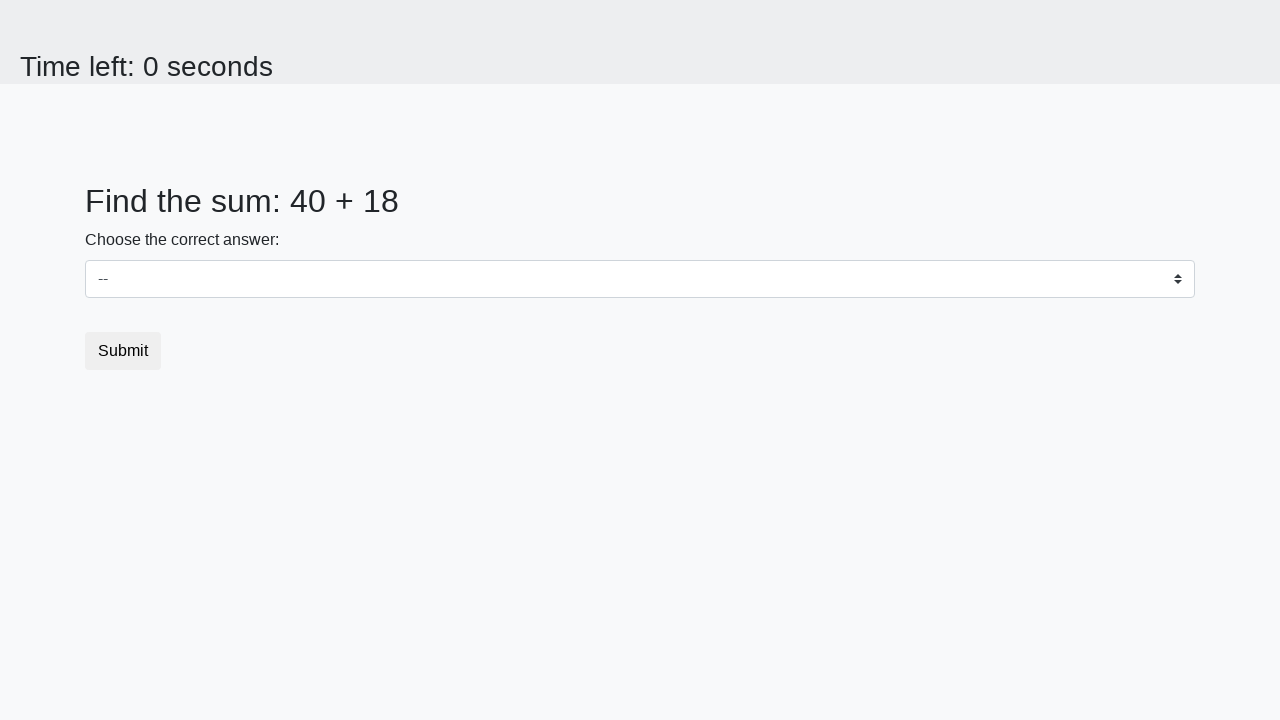

Selected correct answer '58' from dropdown menu on #dropdown
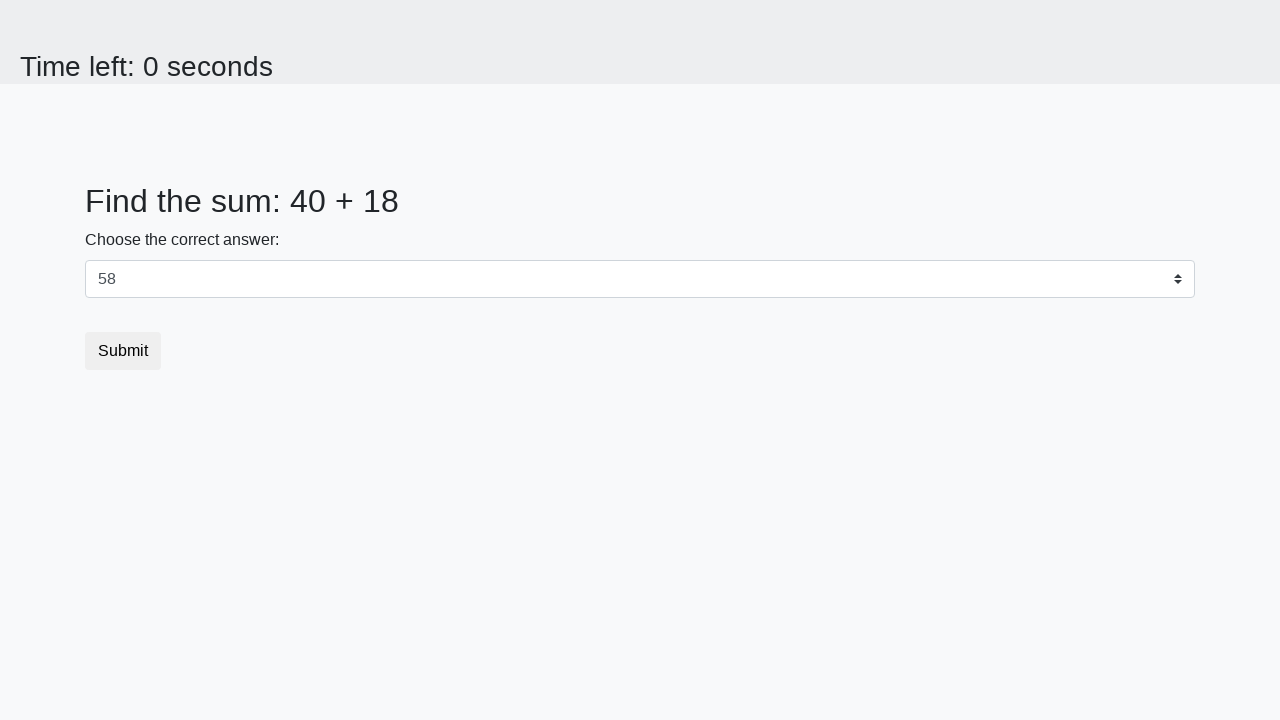

Clicked submit button at (123, 351) on button
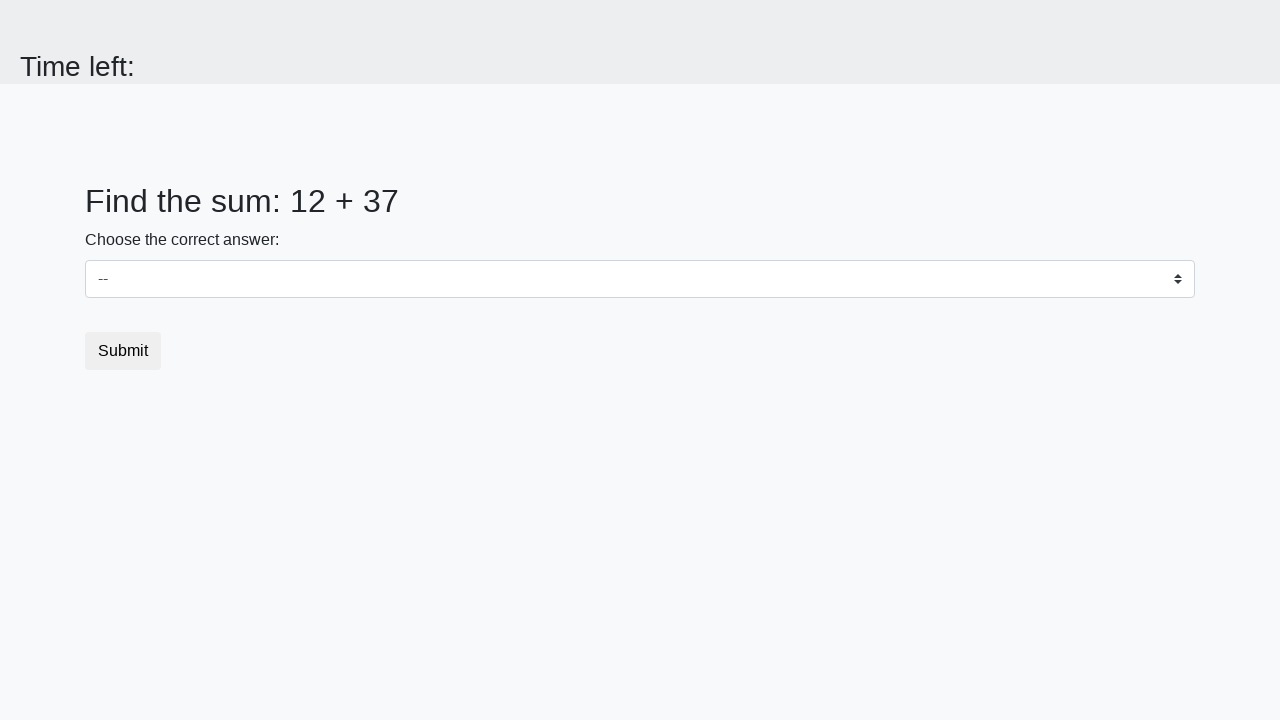

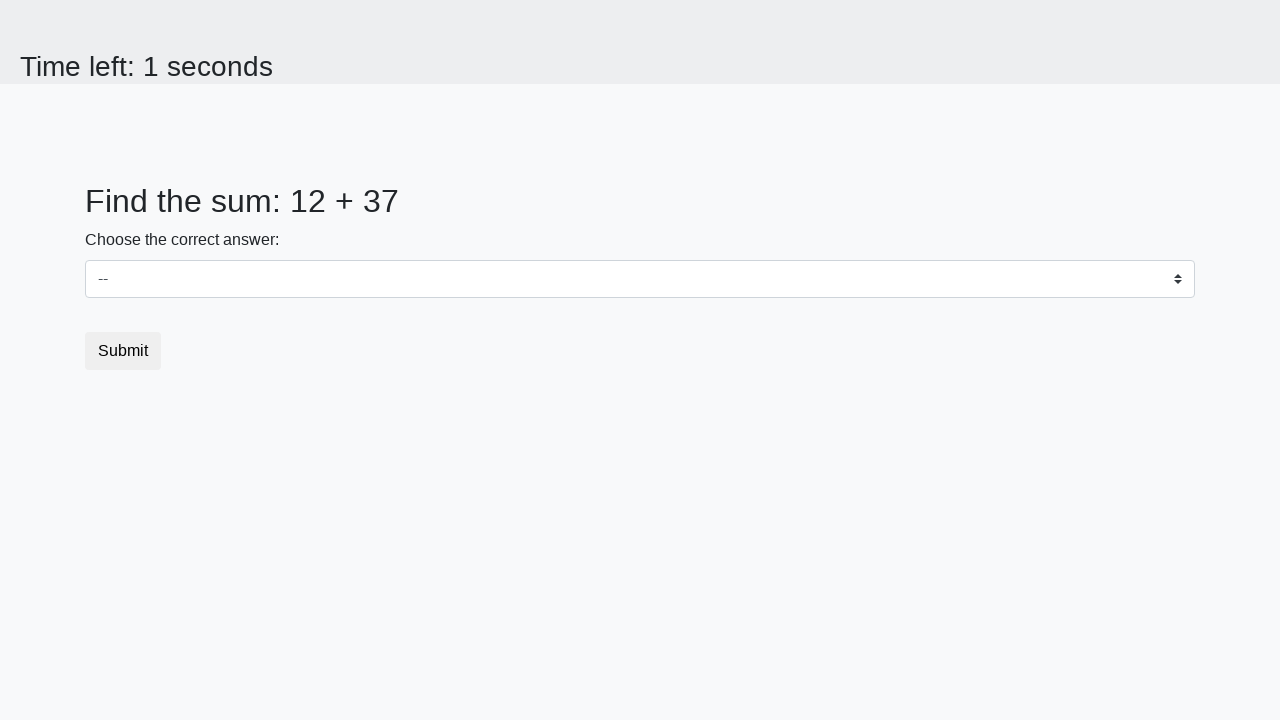